Tests DuckDuckGo search functionality by searching for "michael jordan" and verifying the page title

Starting URL: https://duckduckgo.com/

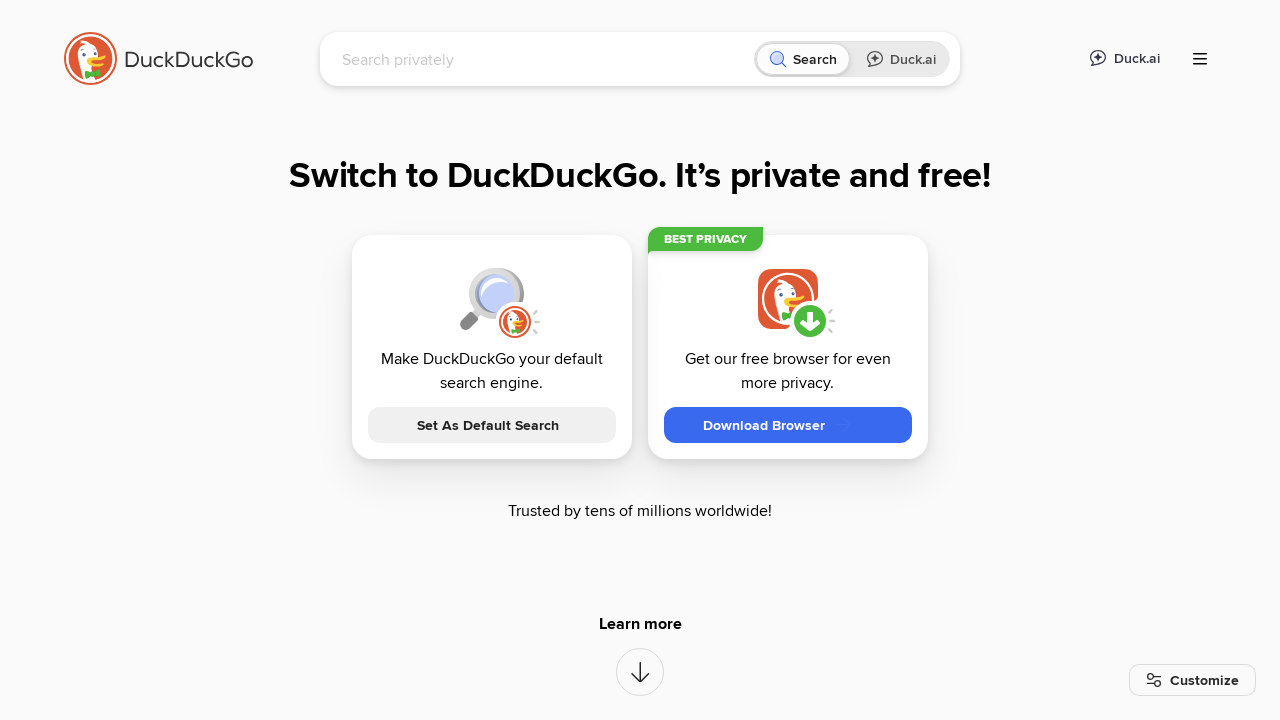

Cleared search input field on input[name='q']
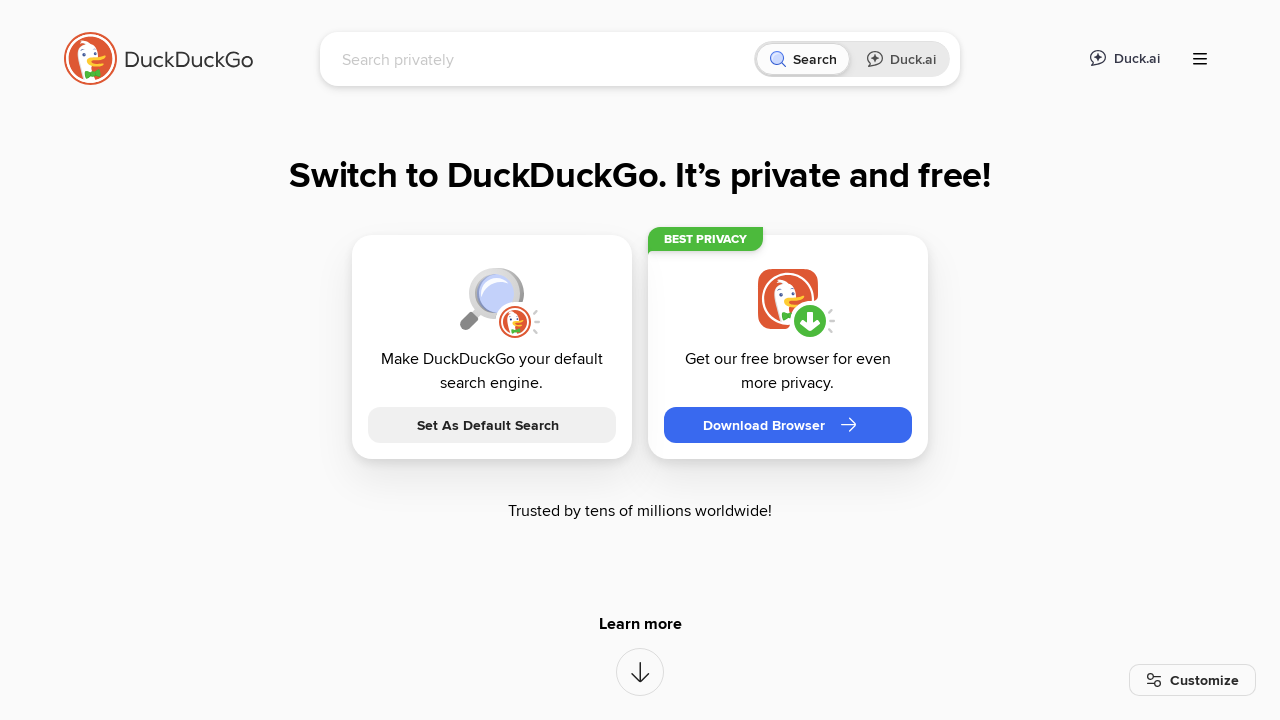

Filled search field with 'michael jordan' on input[name='q']
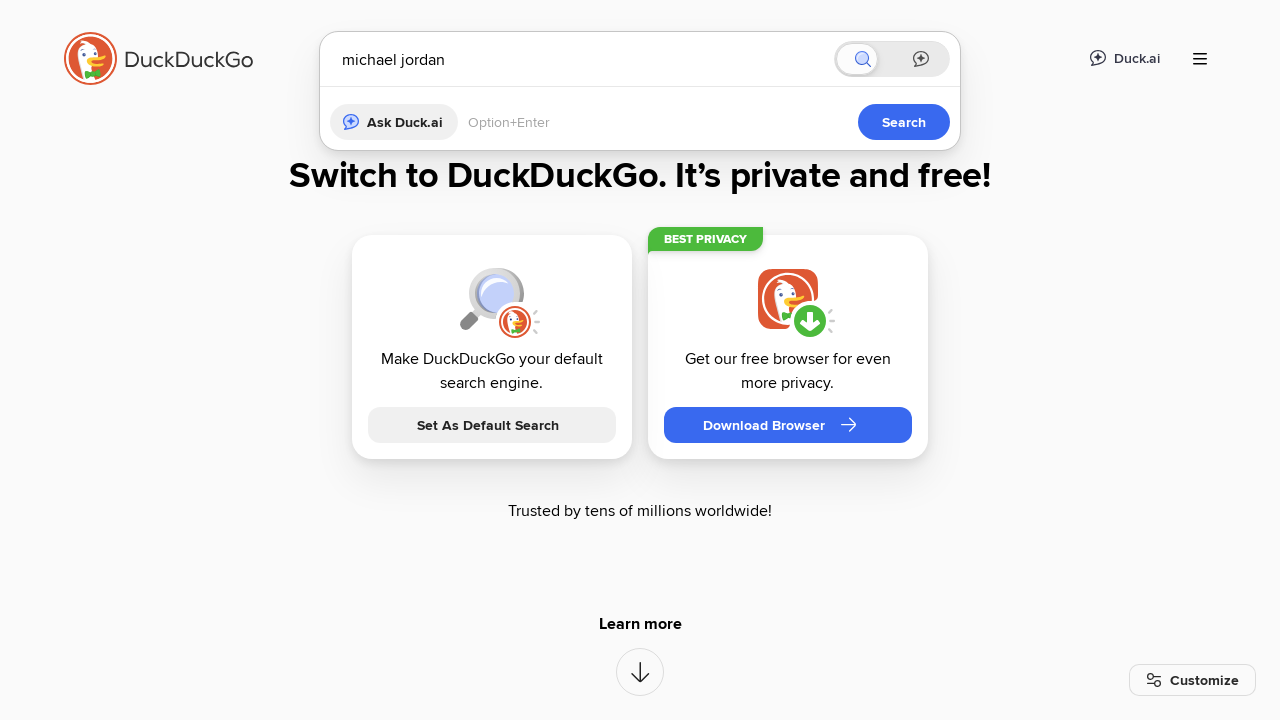

Pressed Enter to submit search query on input[name='q']
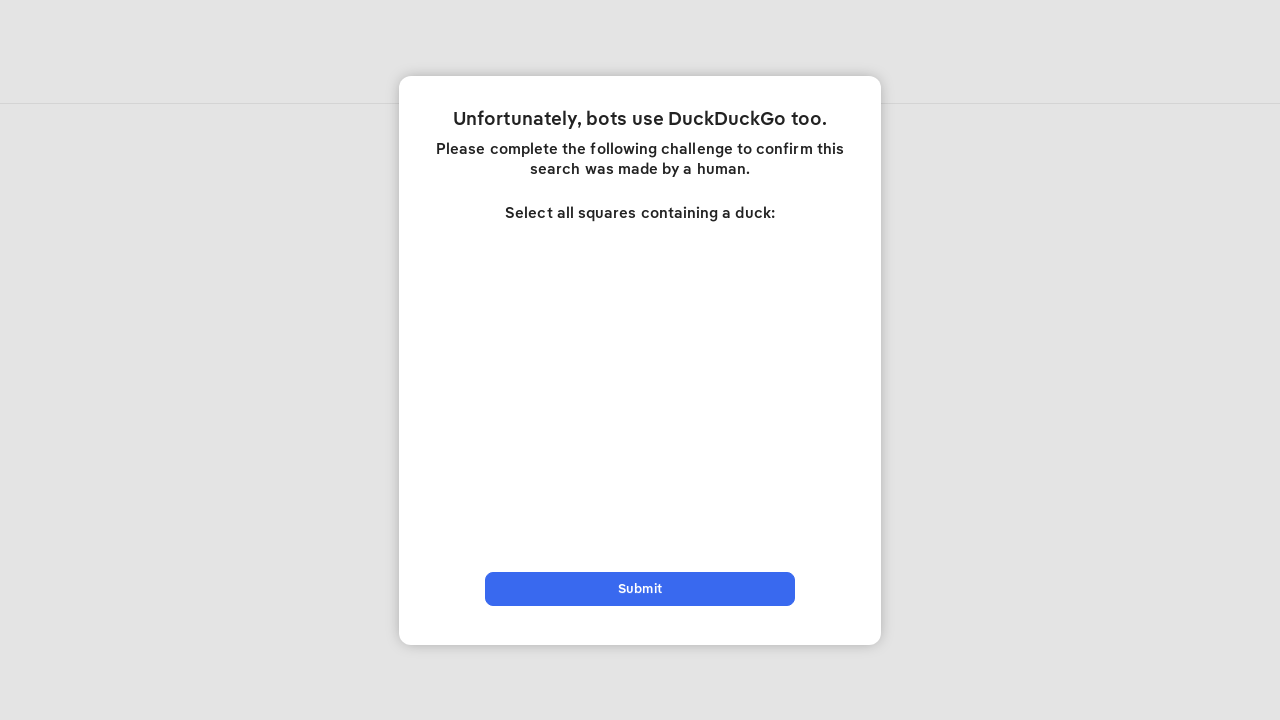

Waited for results page to load
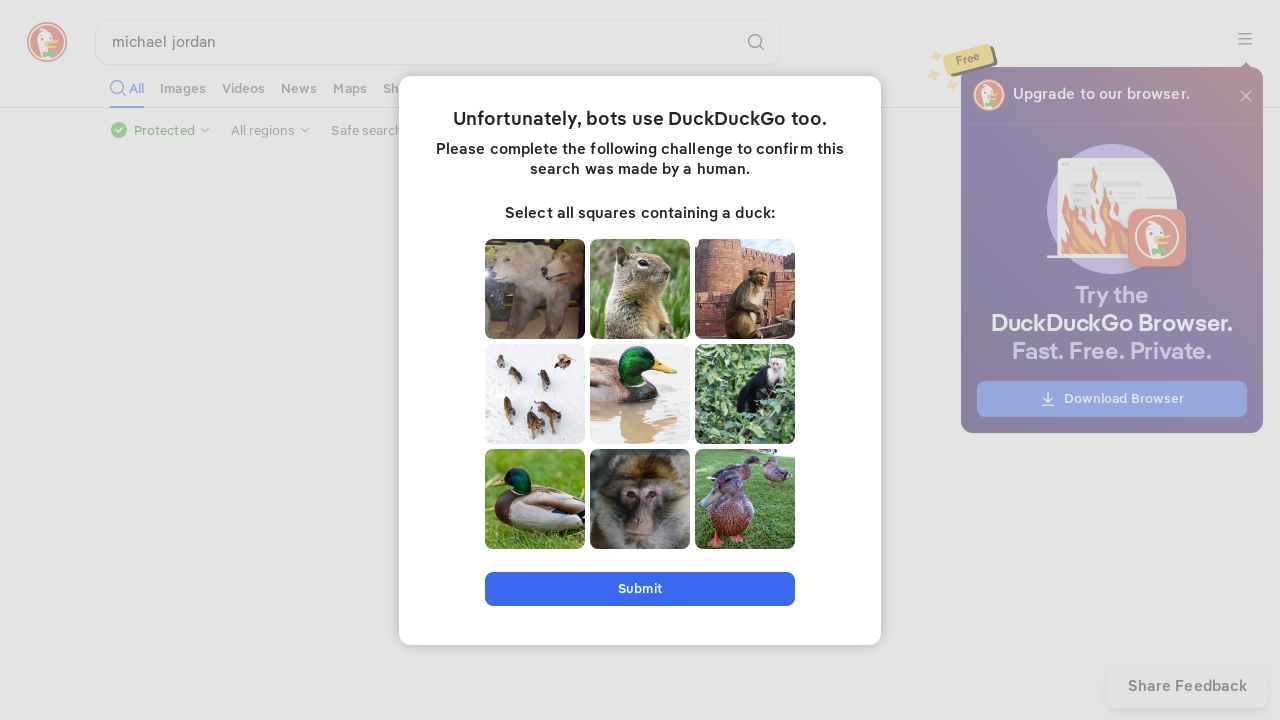

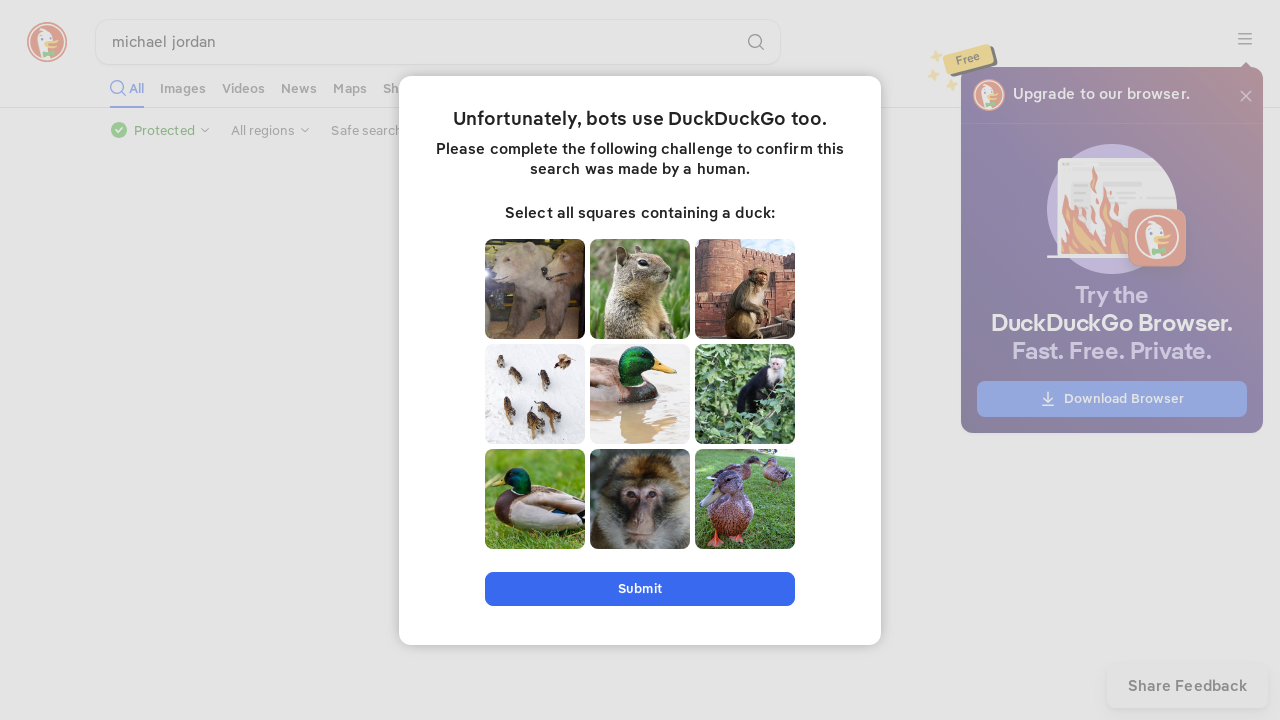